Tests select box functionality by selecting options using different methods: visible text, index, value, and attribute

Starting URL: http://www.tlkeith.com/WebDriverIOTutorialTest.html

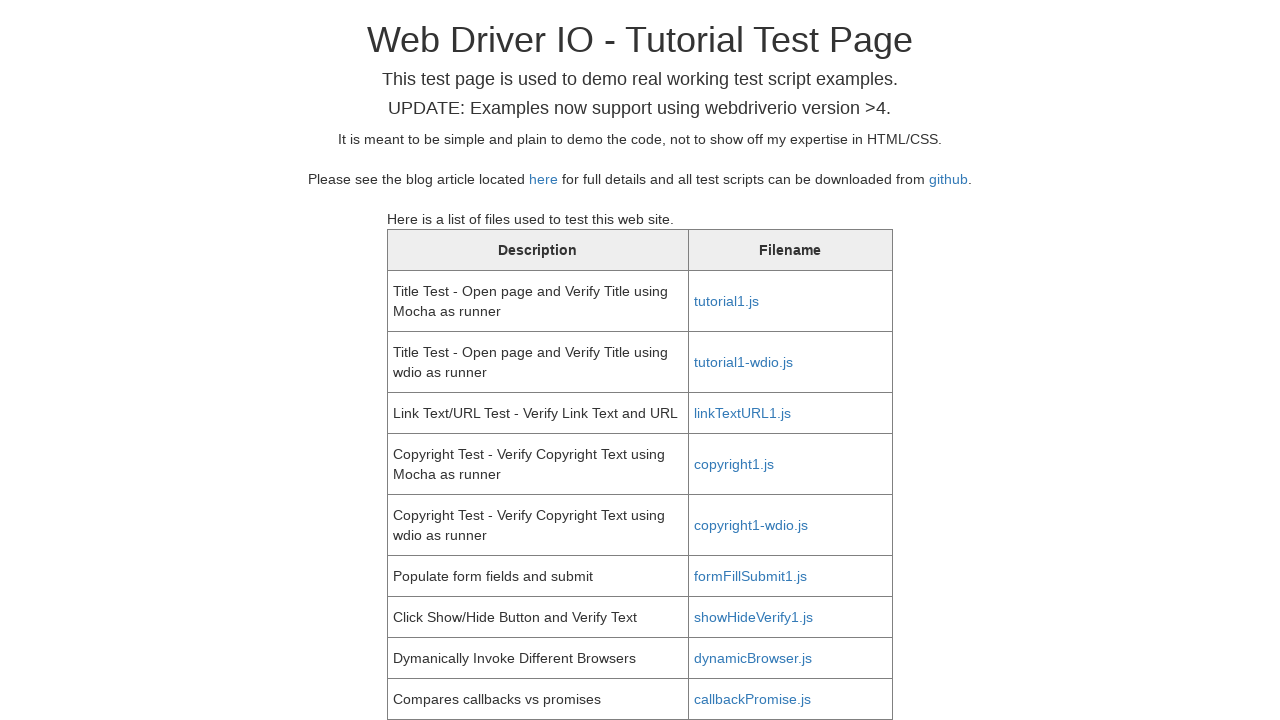

Scrolled selectbox into view
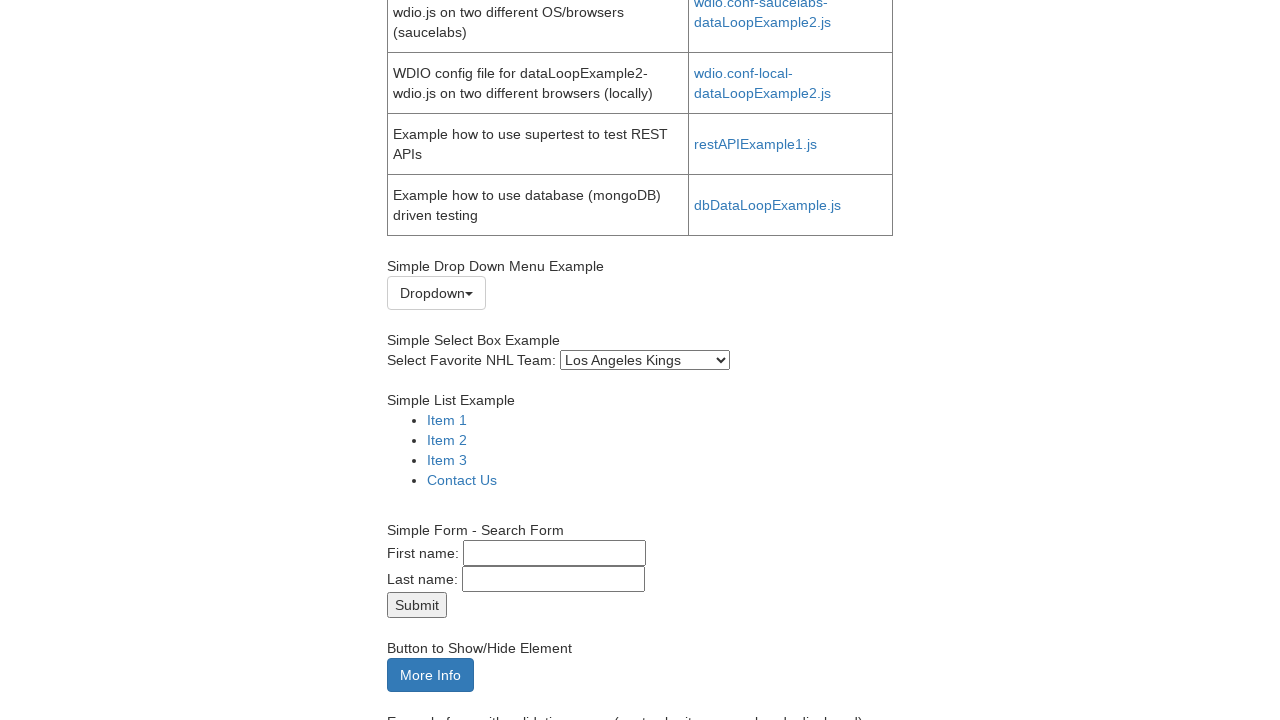

Selected 'San Jose Sharks' by visible text on #selectbox
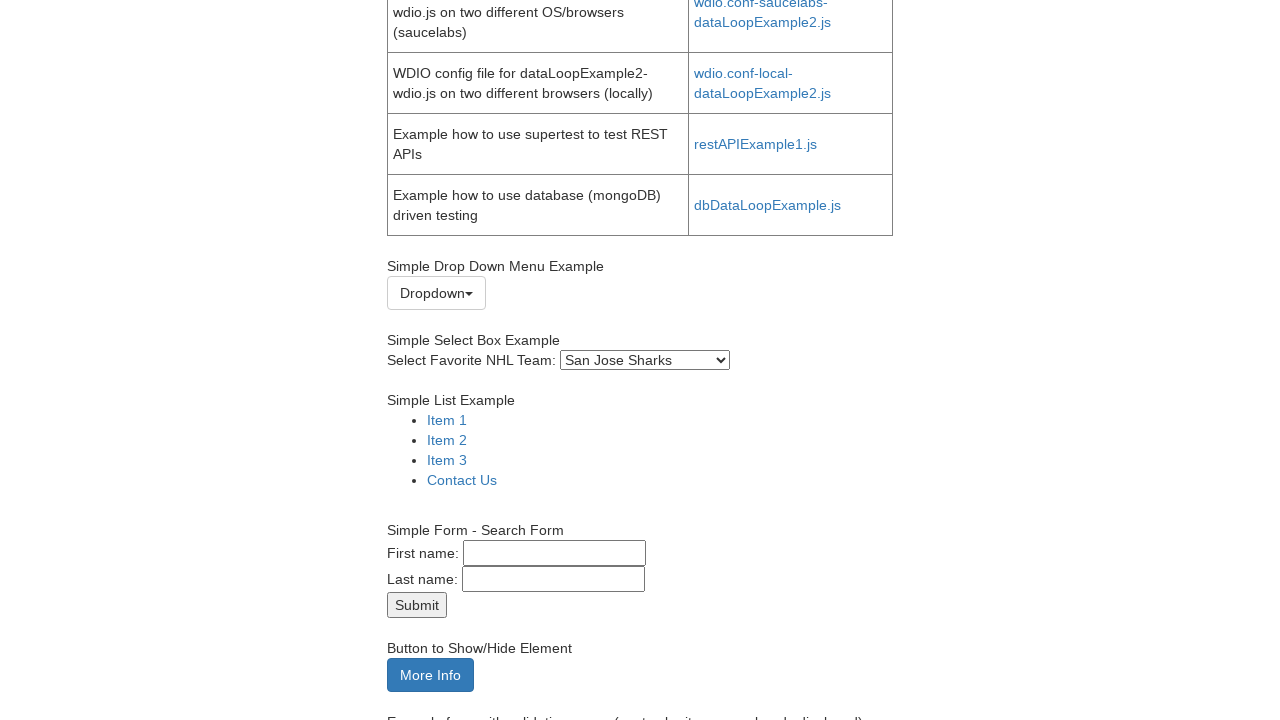

Selected Pittsburgh Penguins by index 21 on #selectbox
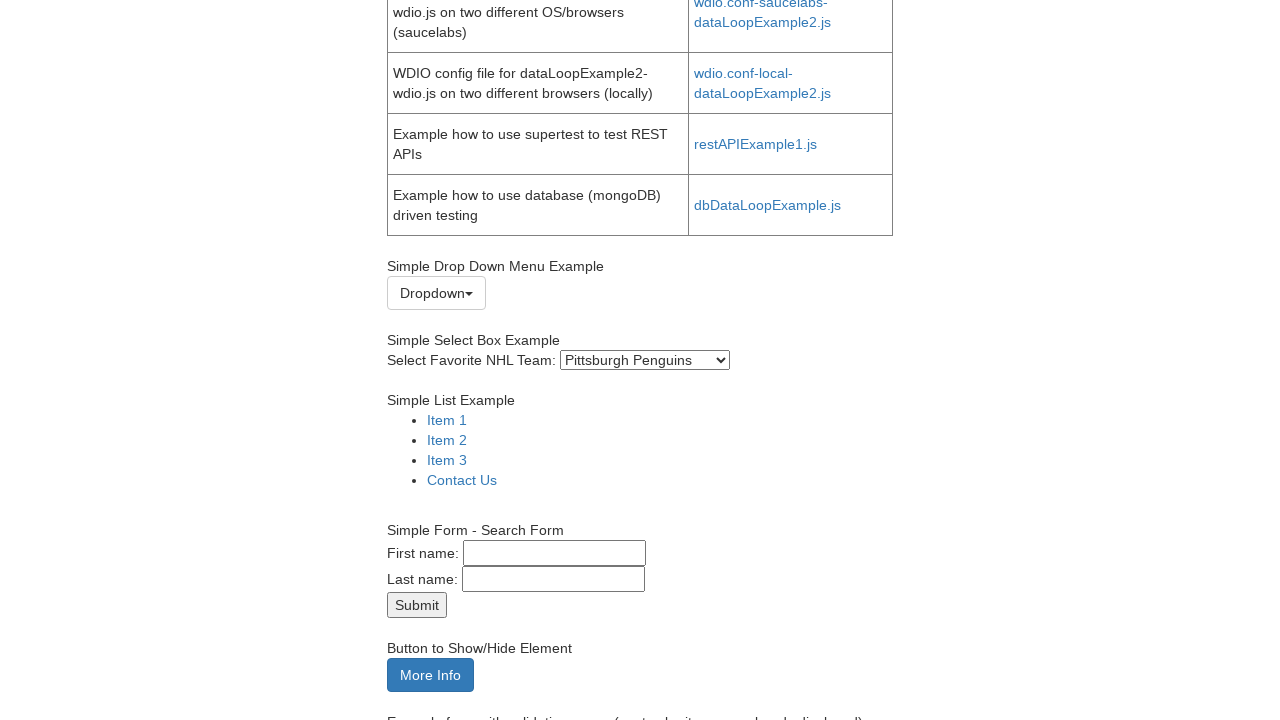

Selected Blackhawks by value attribute on #selectbox
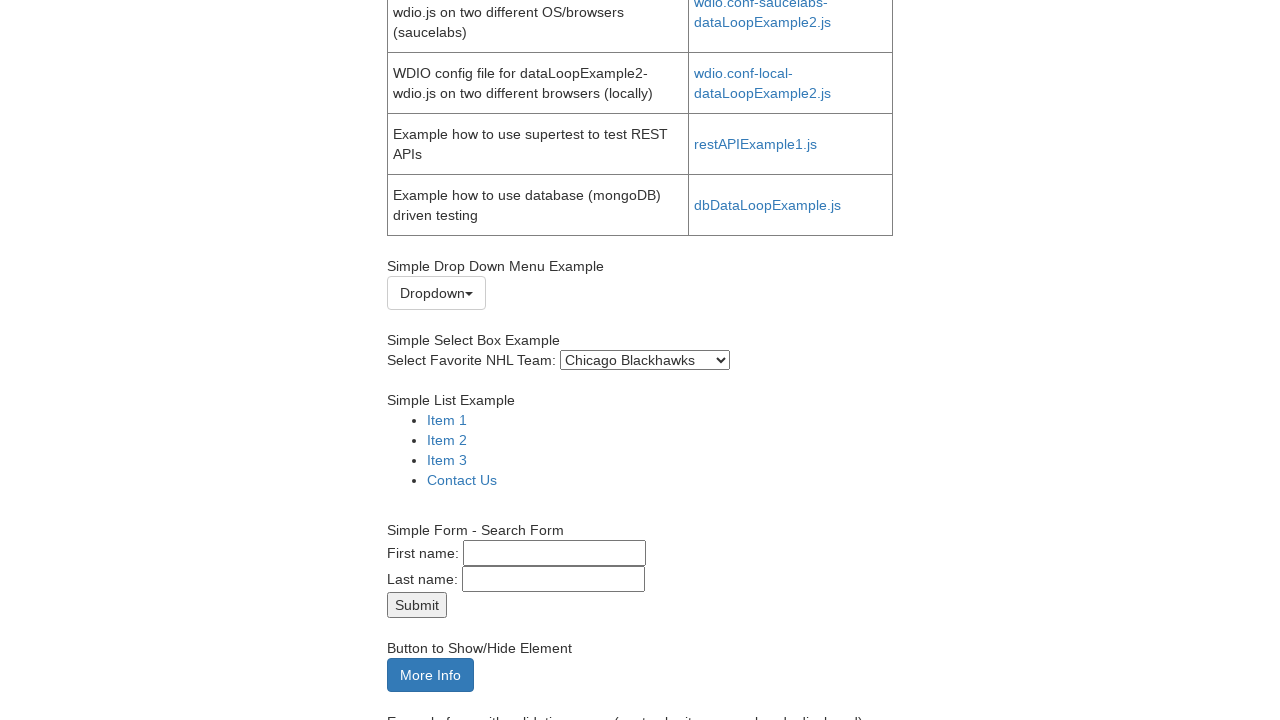

Selected Coyotes by value attribute on #selectbox
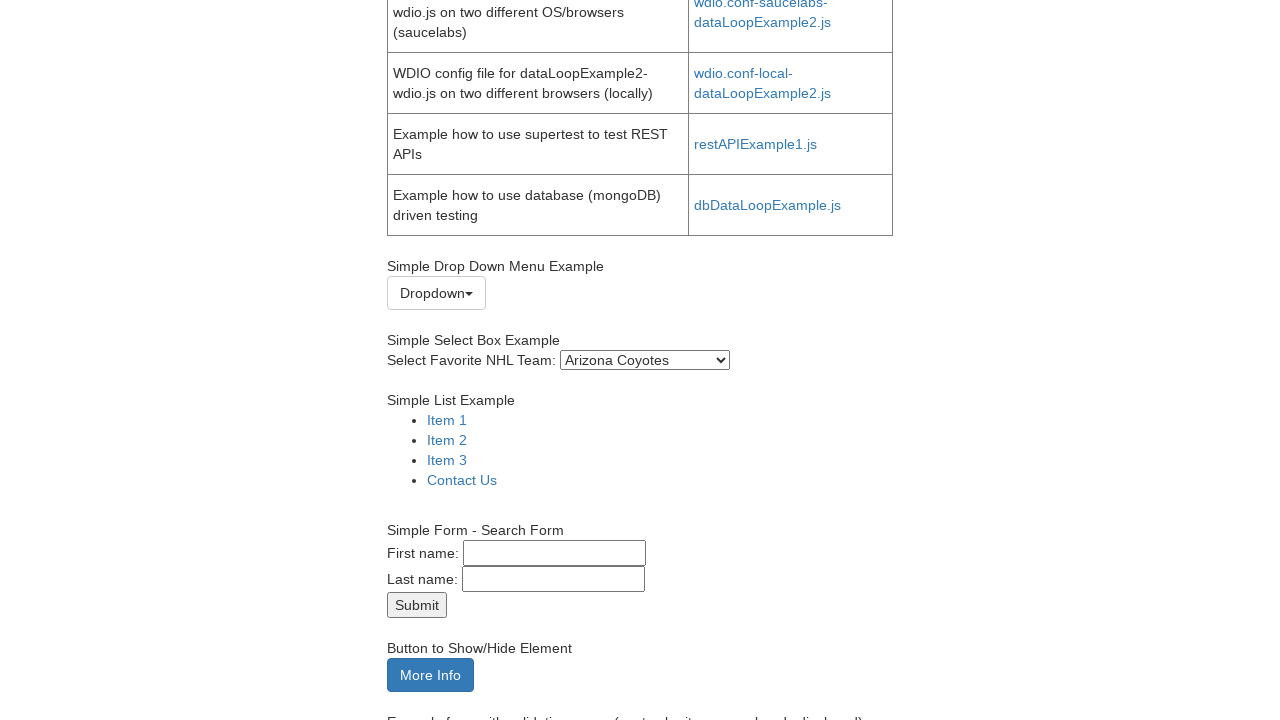

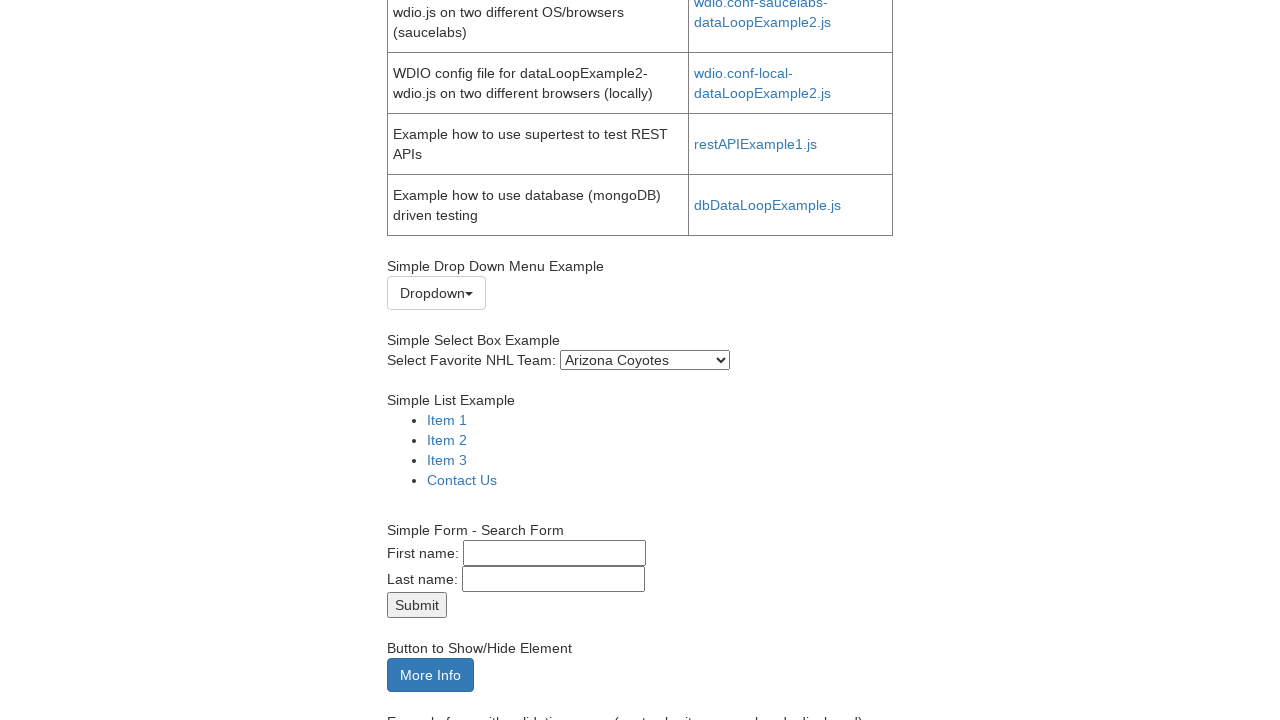